Tests the jQuery UI resizable widget functionality by dragging different resize handles to resize an element

Starting URL: https://jqueryui.com/resizable/

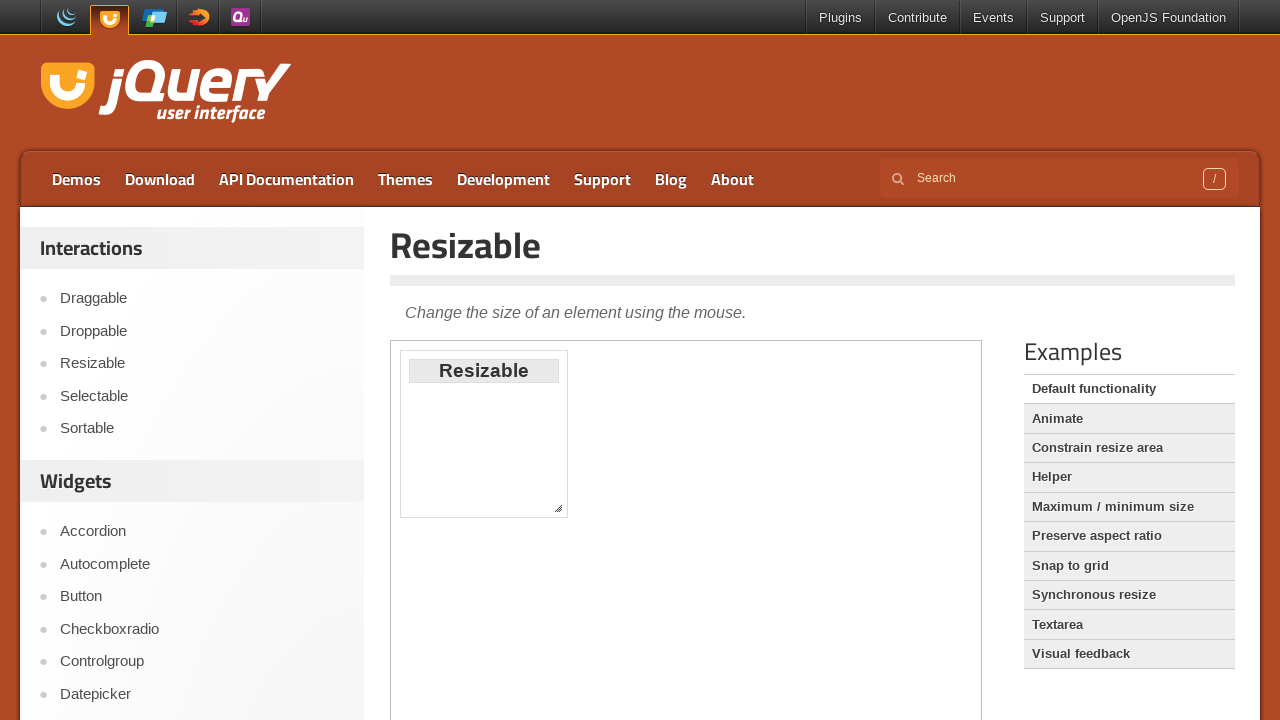

Located the iframe containing the resizable widget
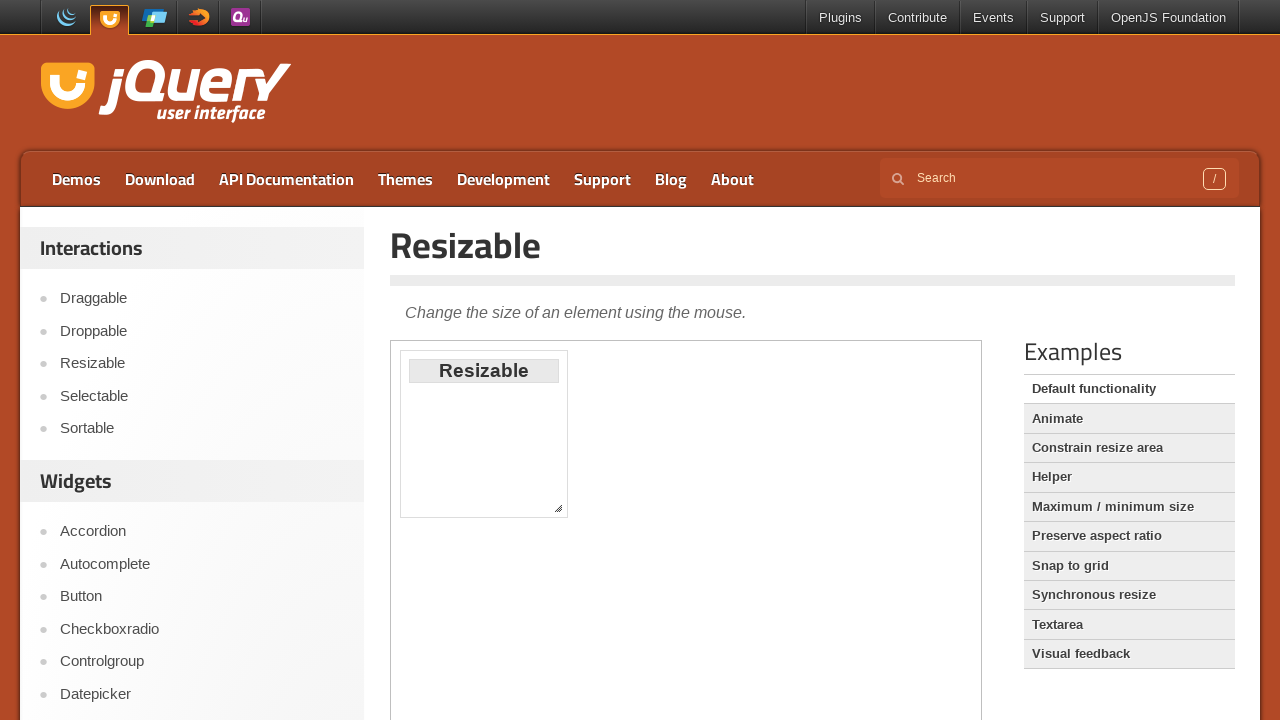

Located the resizable element
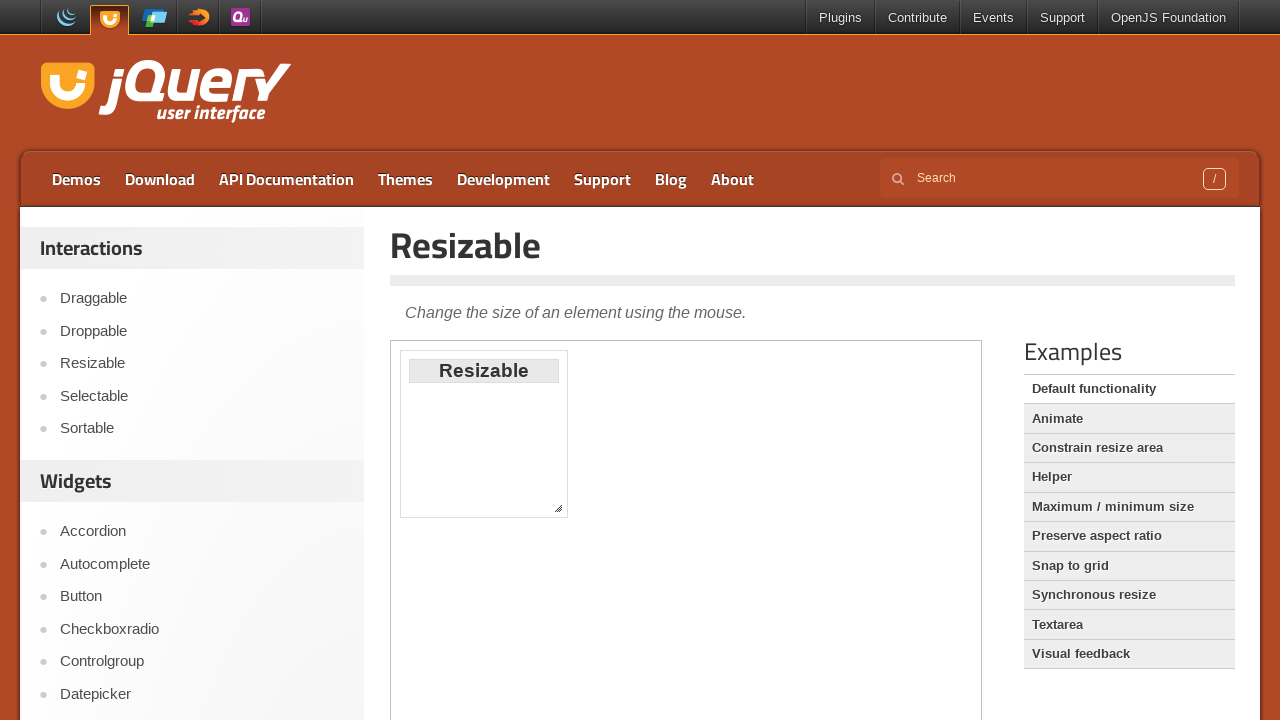

Located the east resize handle
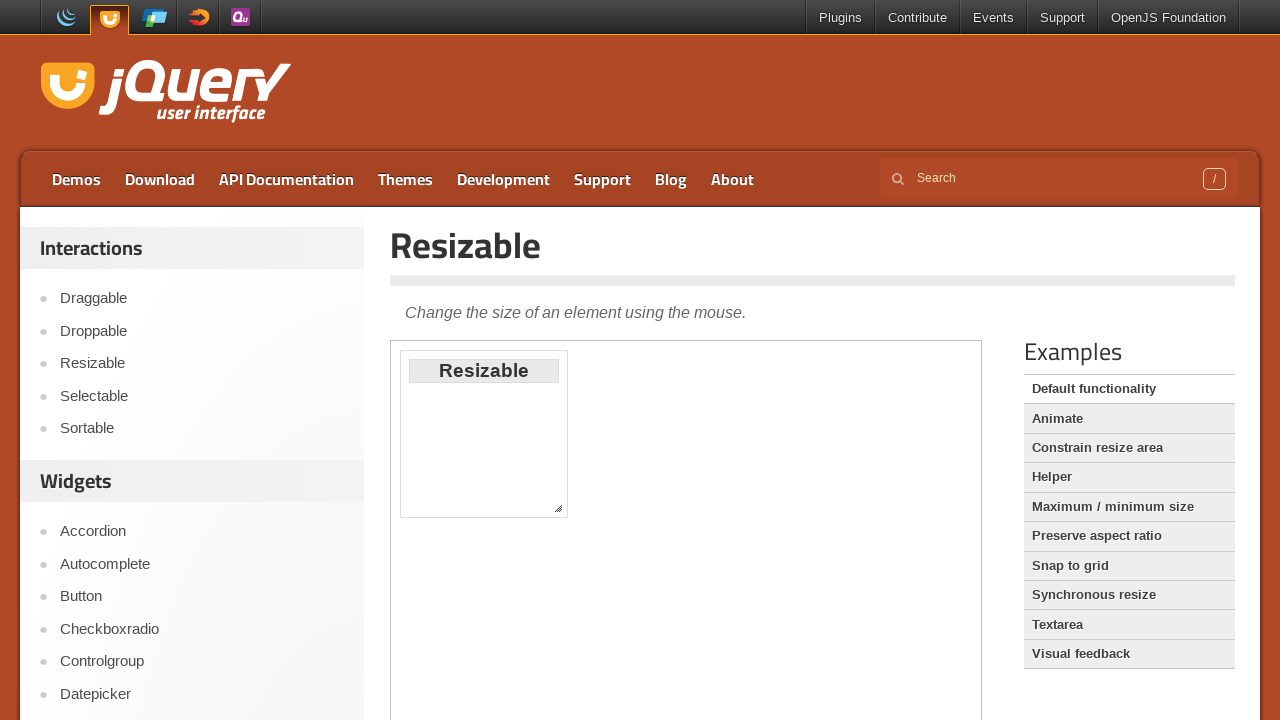

Located the south resize handle
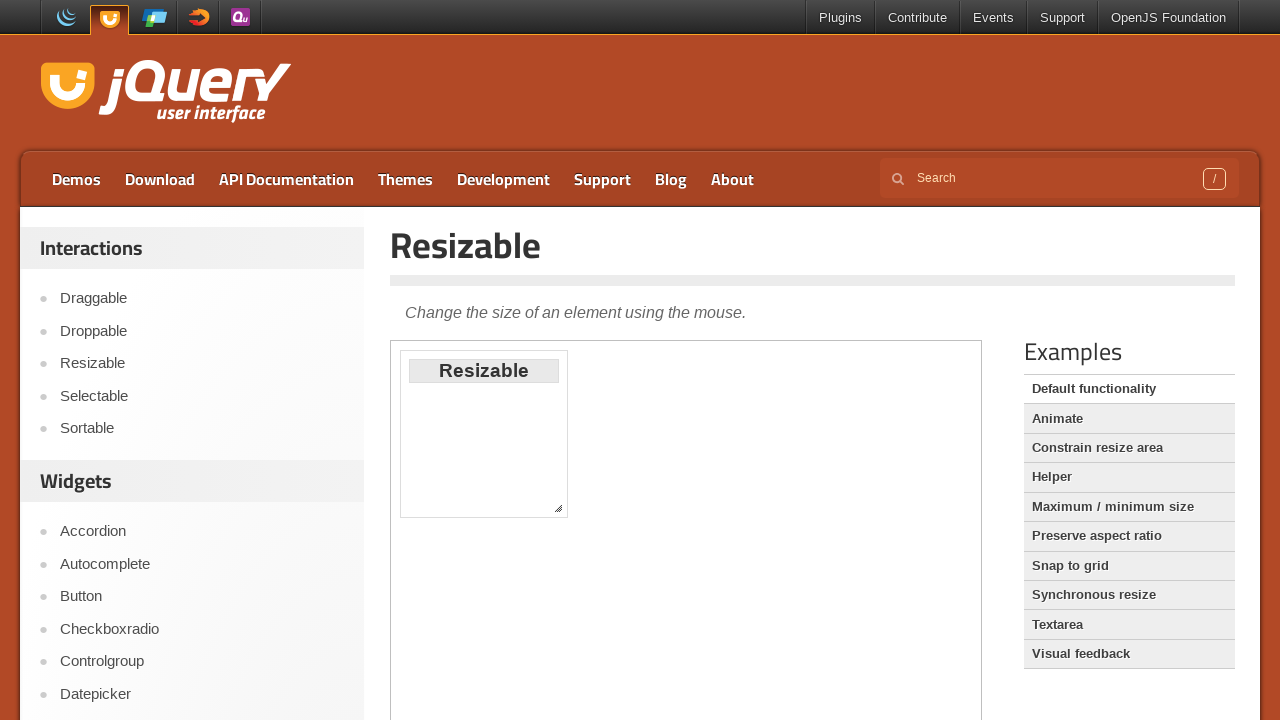

Located the southeast resize handle
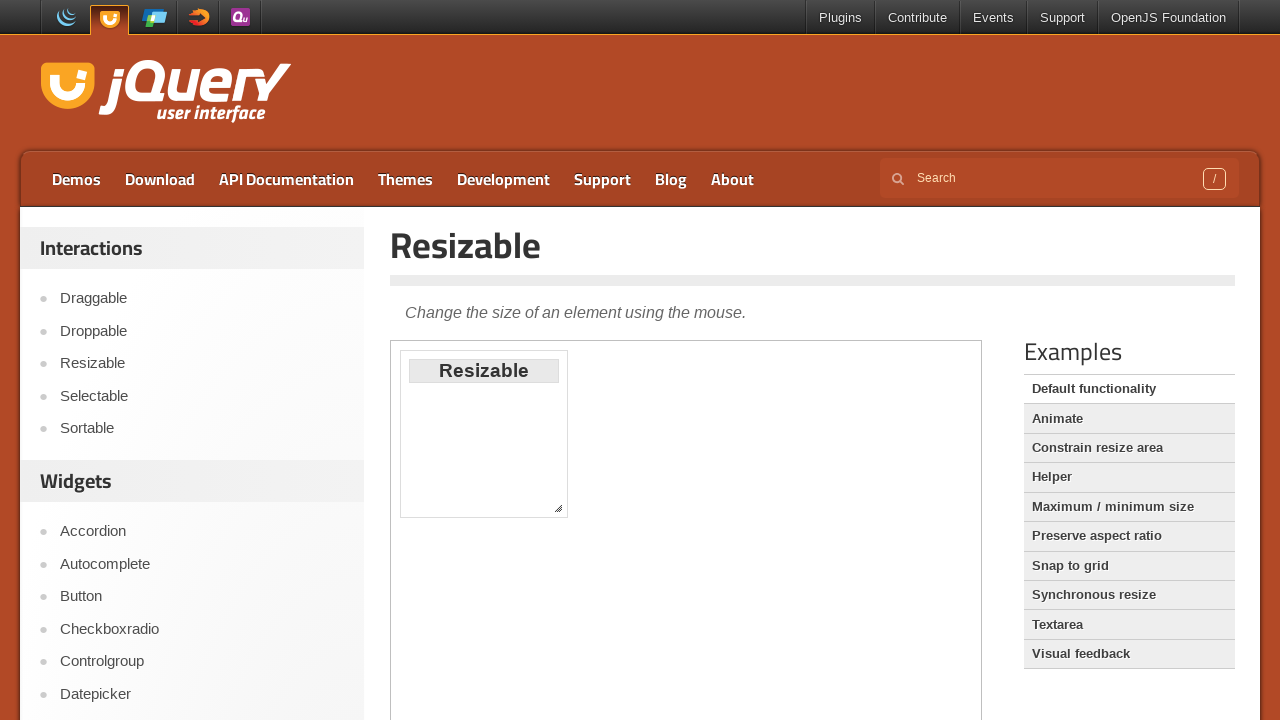

Dragged east handle to resize element horizontally at (501, 351)
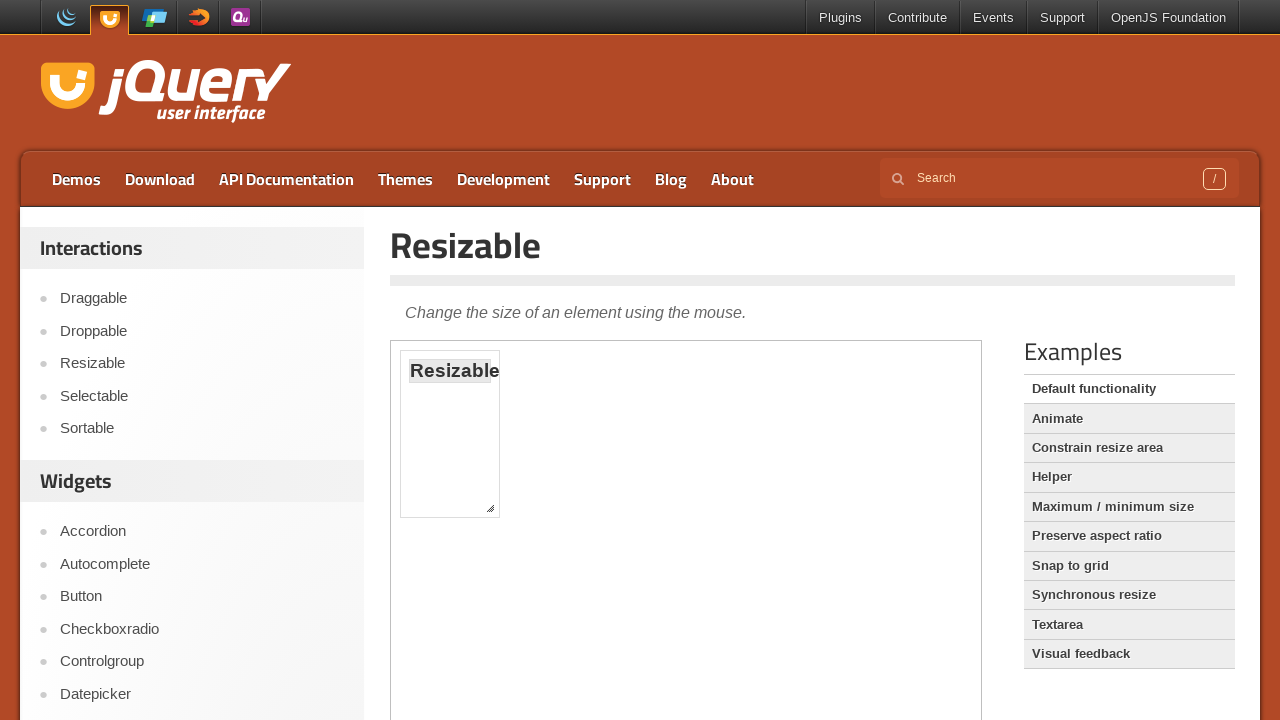

Dragged south handle to resize element vertically at (401, 451)
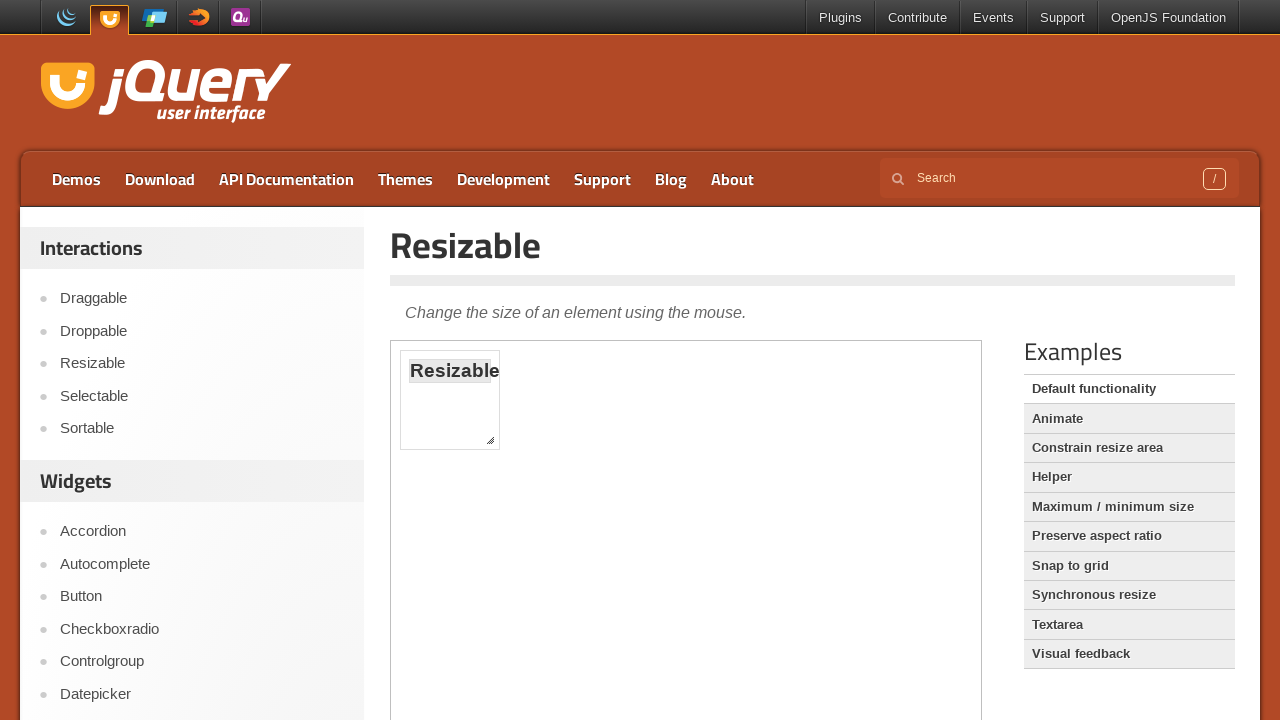

Dragged southeast handle to resize element both horizontally and vertically at (451, 401)
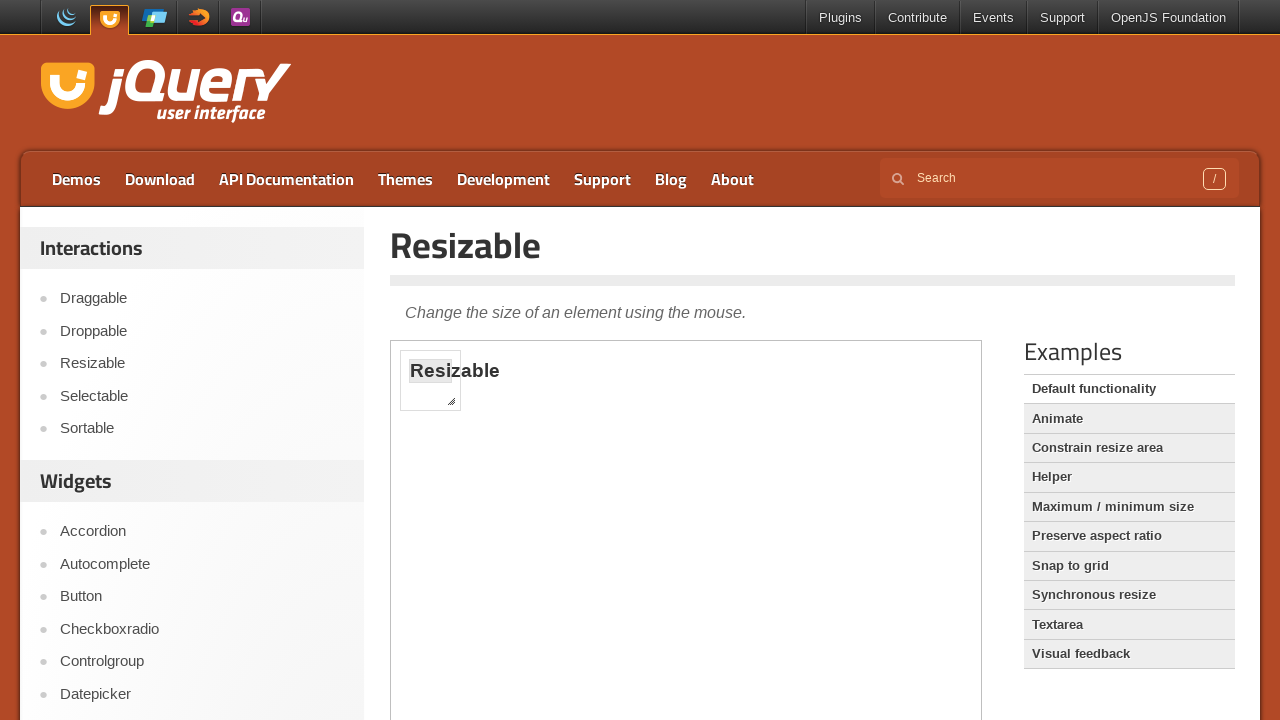

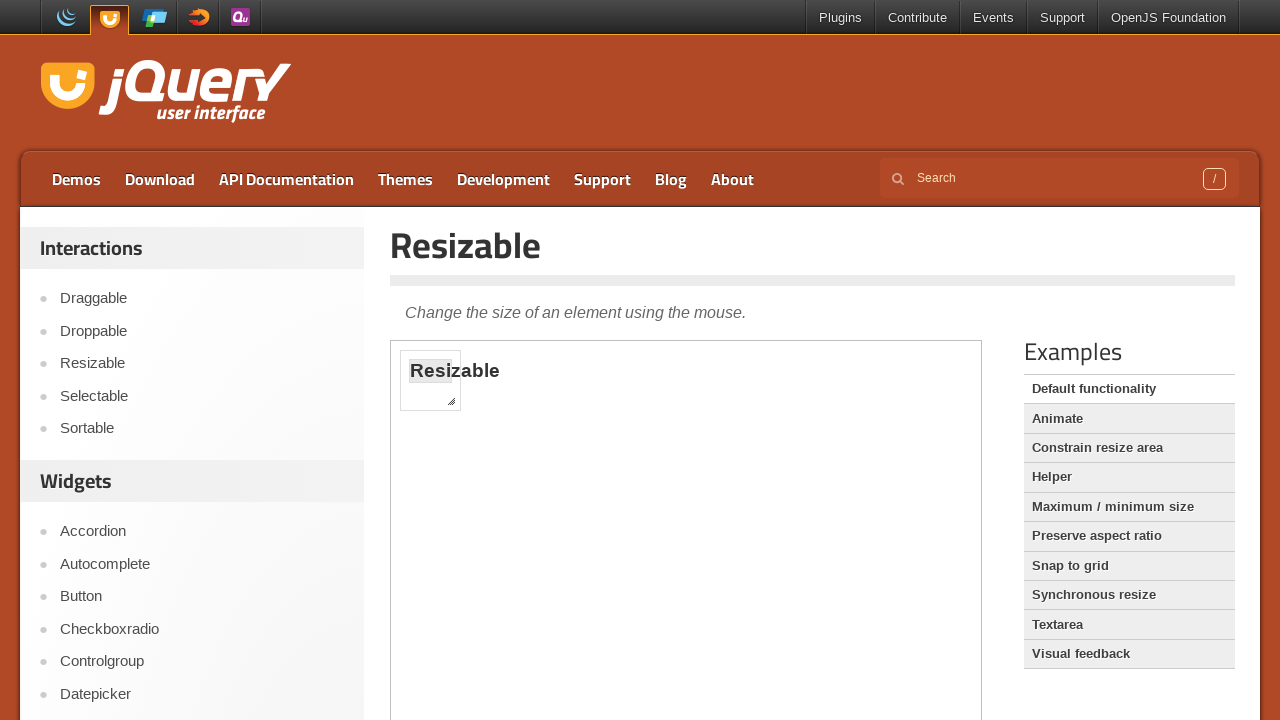